Tests JavaScript prompt popup by clicking a button that triggers a prompt dialog, entering text, and accepting it

Starting URL: http://the-internet.herokuapp.com/javascript_alerts

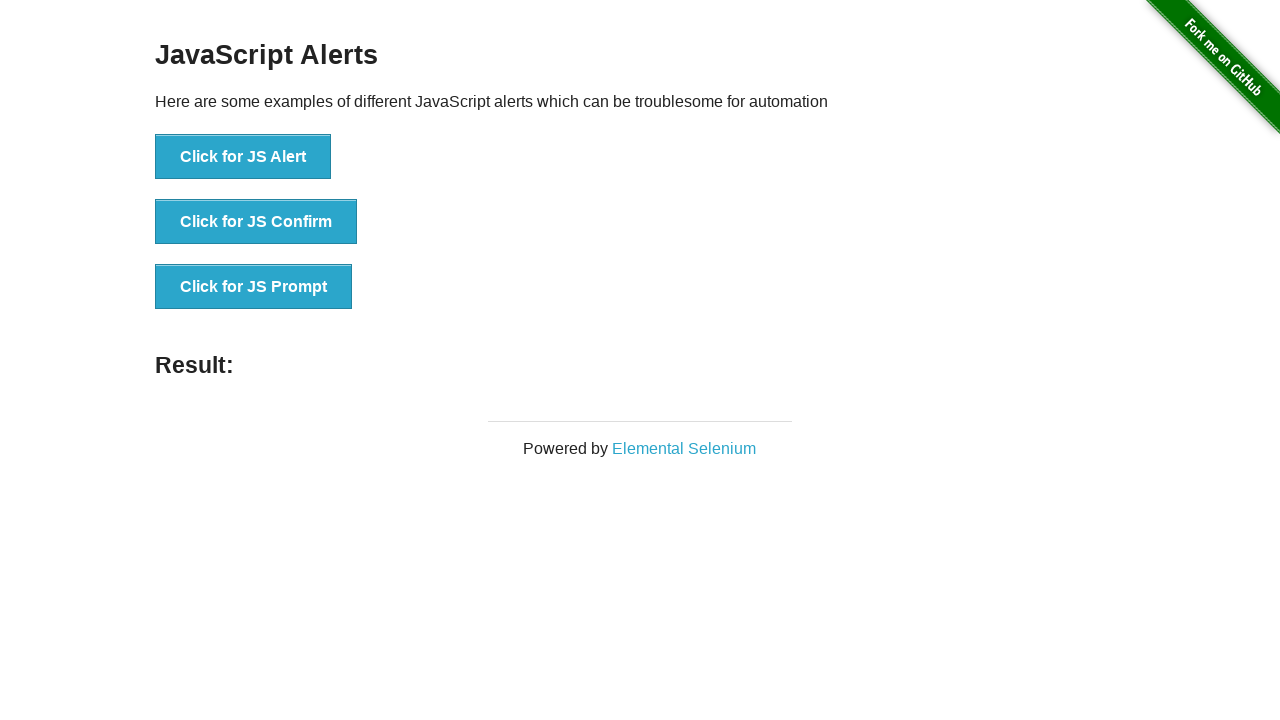

Set up dialog handler to accept prompt with text 'hello alert'
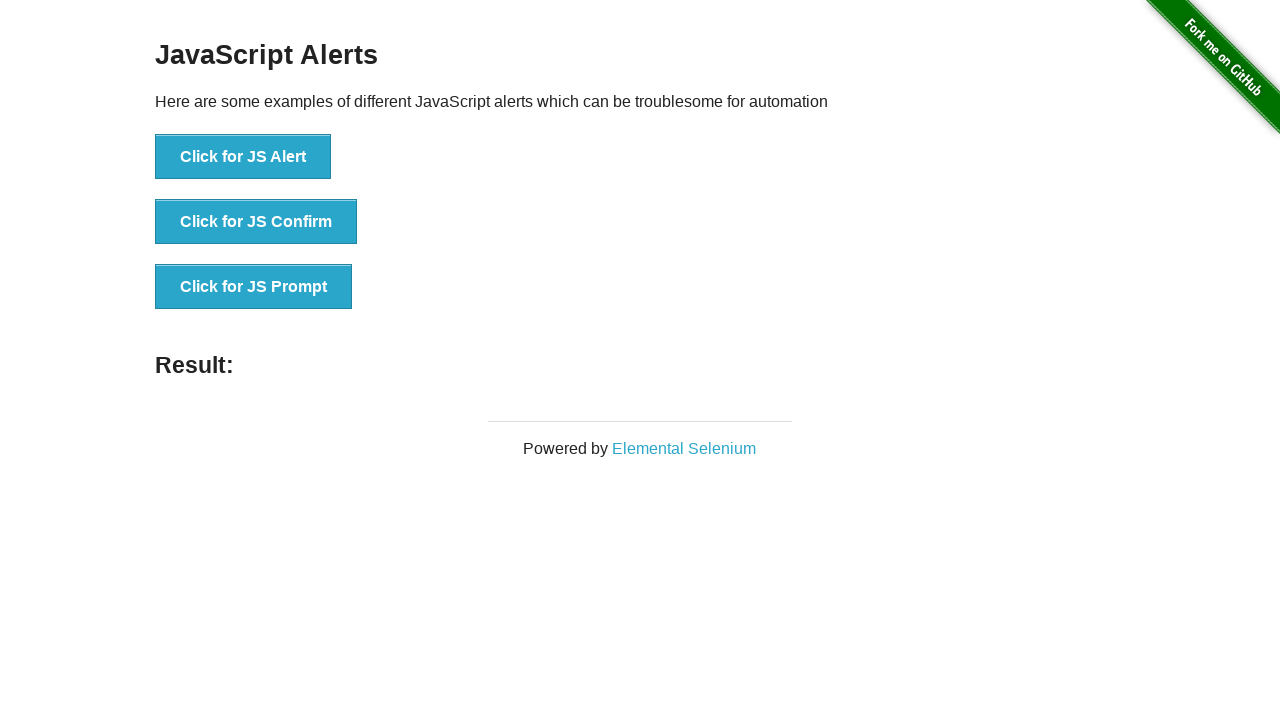

Clicked the third button to trigger JavaScript prompt dialog at (254, 287) on xpath=//div[@id='content']/div/ul/li[3]/button
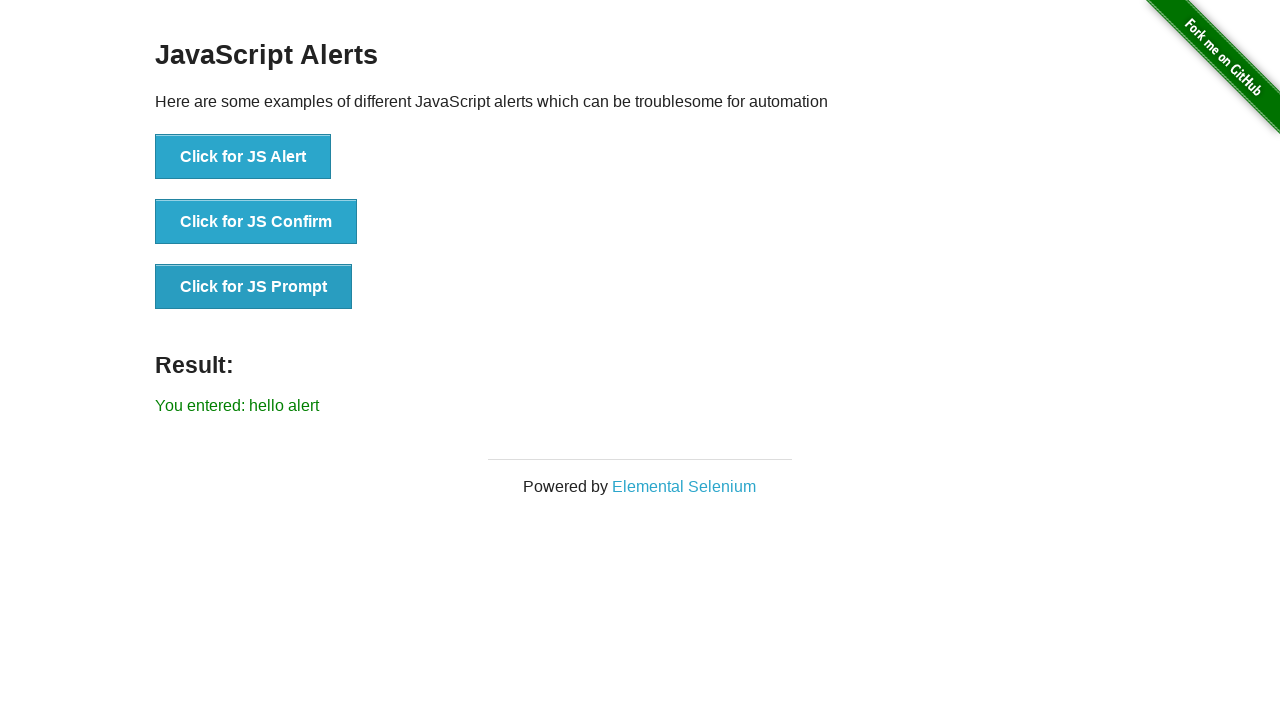

Prompt dialog was handled and result text appeared on page
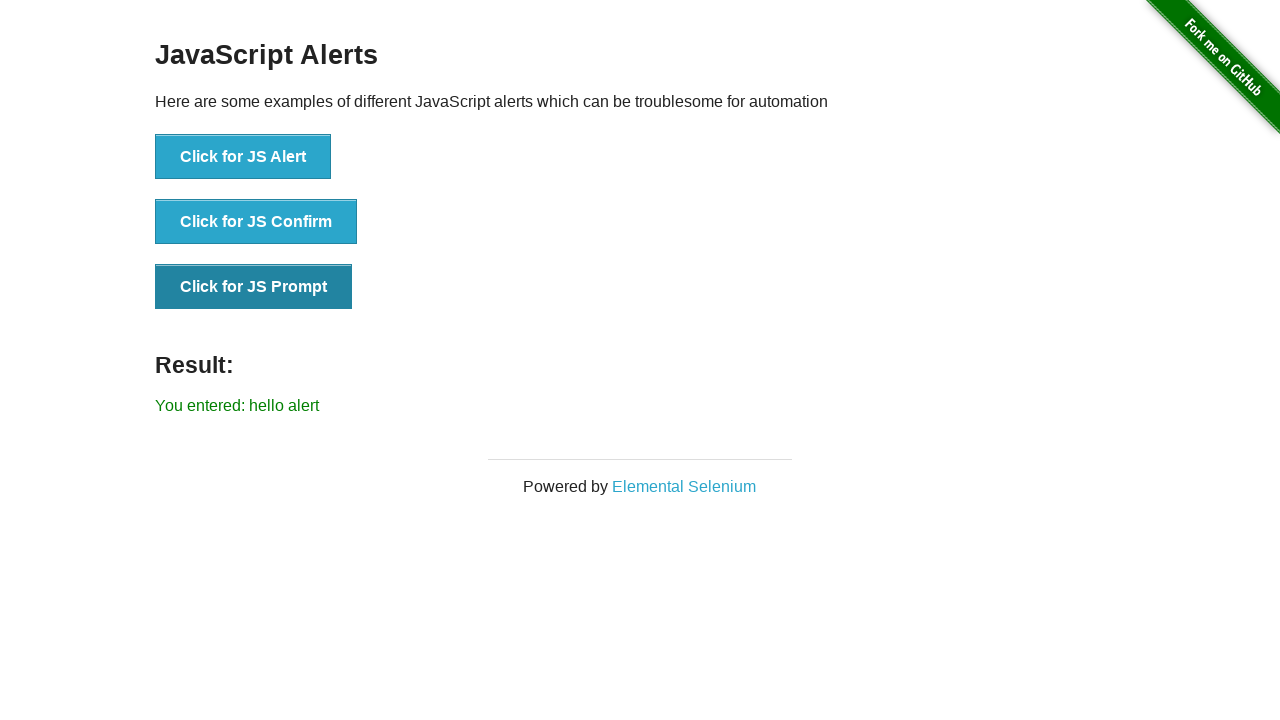

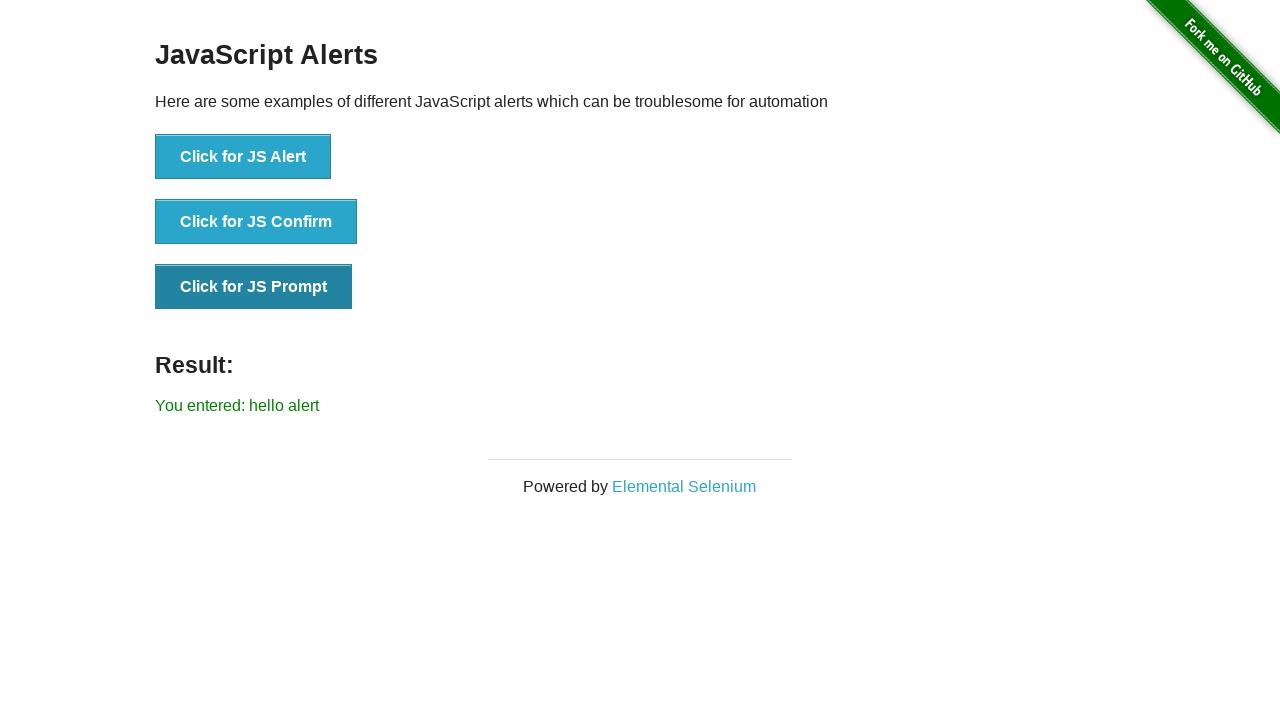